Navigates to Services page from the complicated page menu

Starting URL: https://ultimateqa.com/complicated-page/

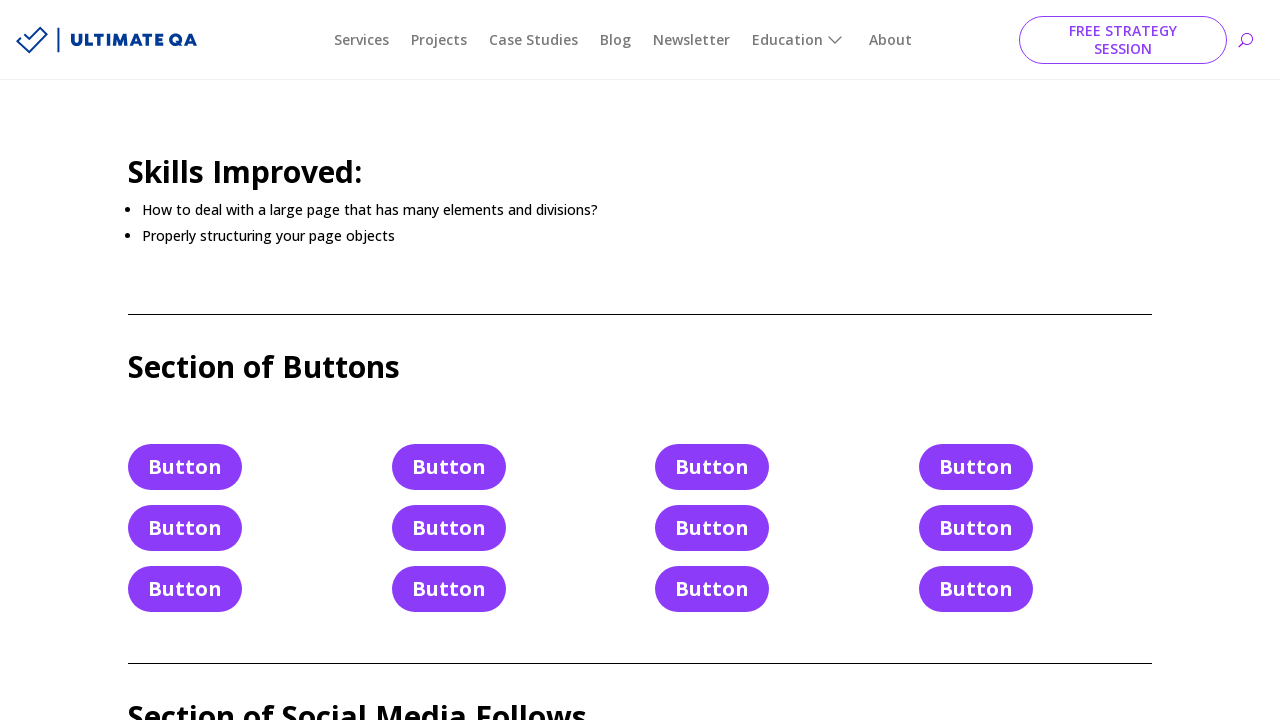

Navigated to complicated page
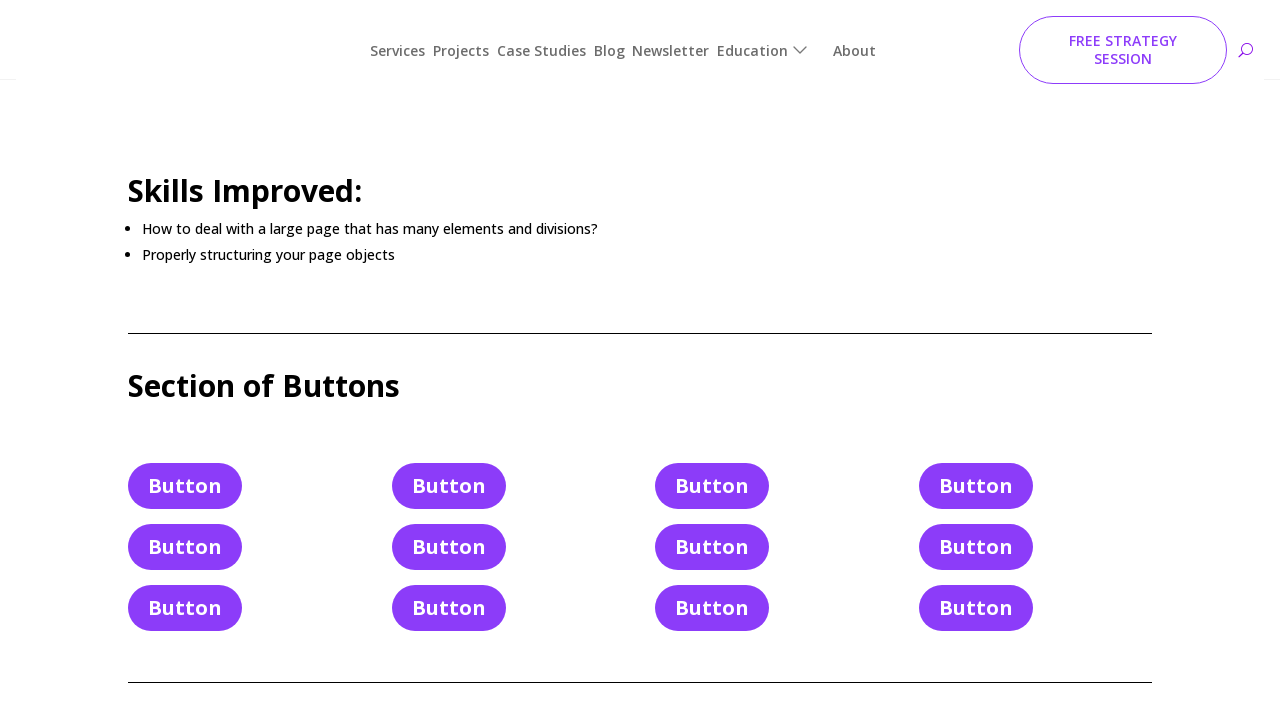

Clicked on Services link from the page menu at (362, 40) on xpath=//a[text()='Services']
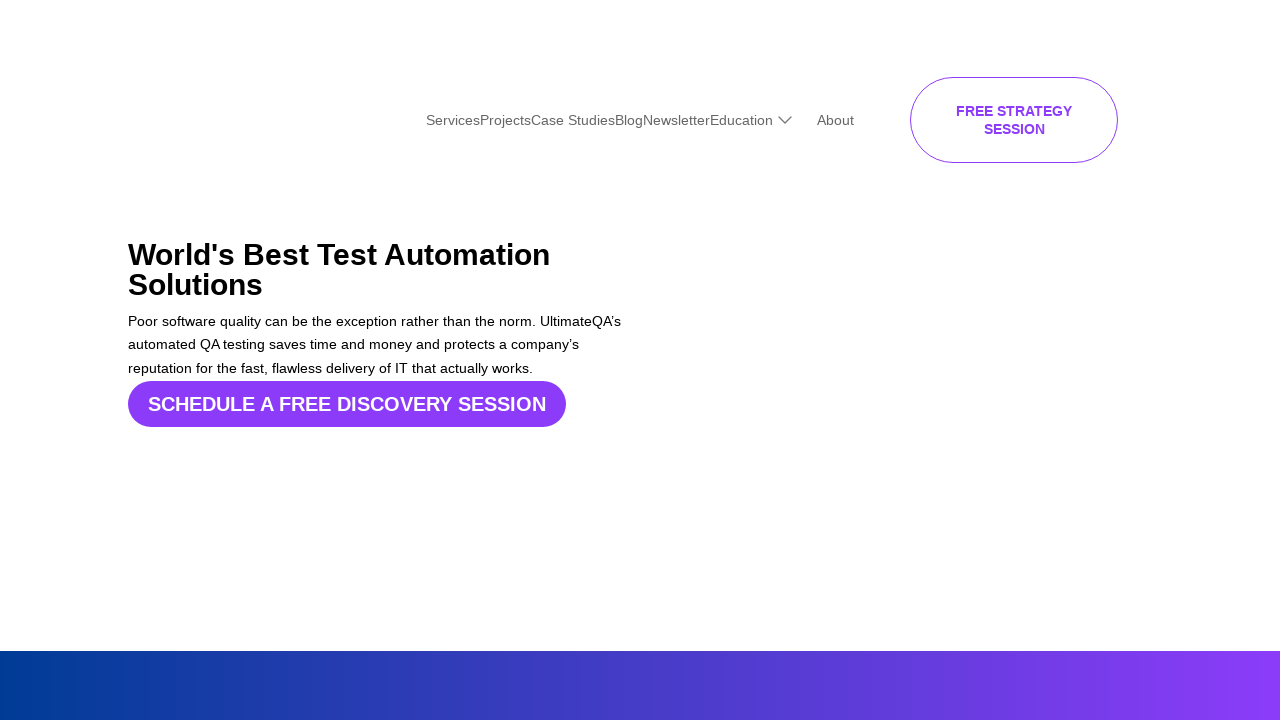

Services page loaded successfully
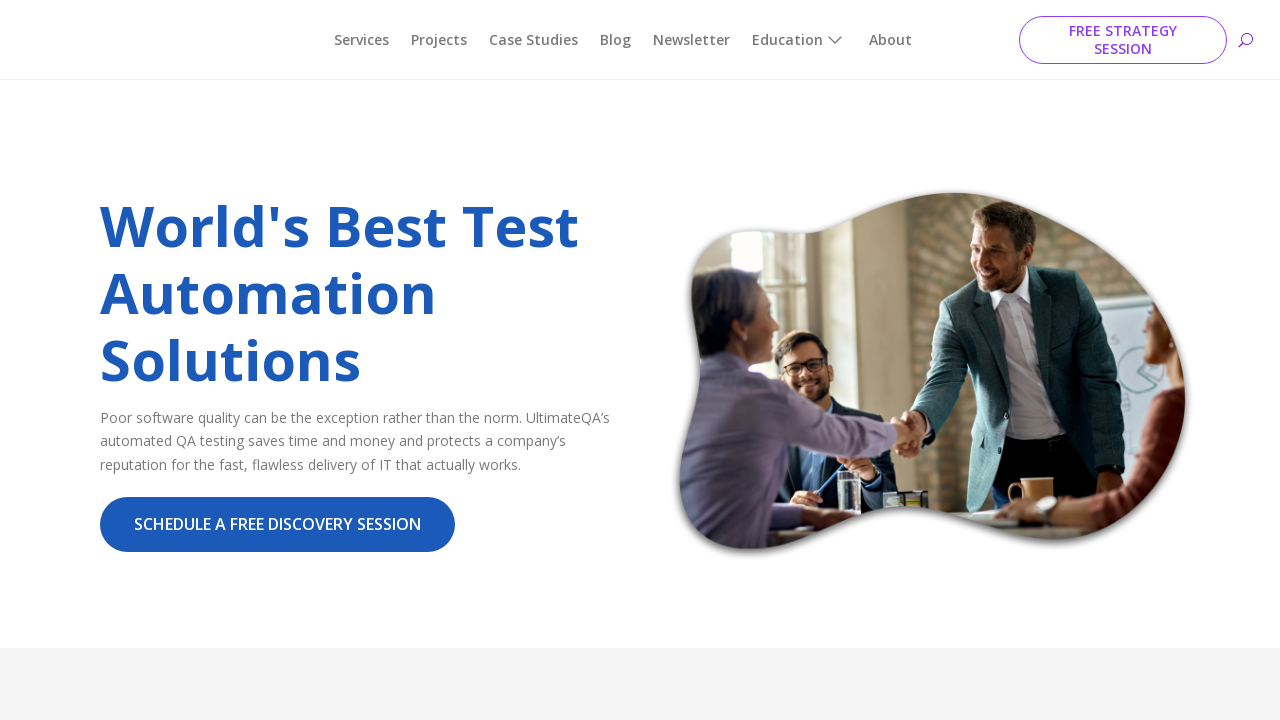

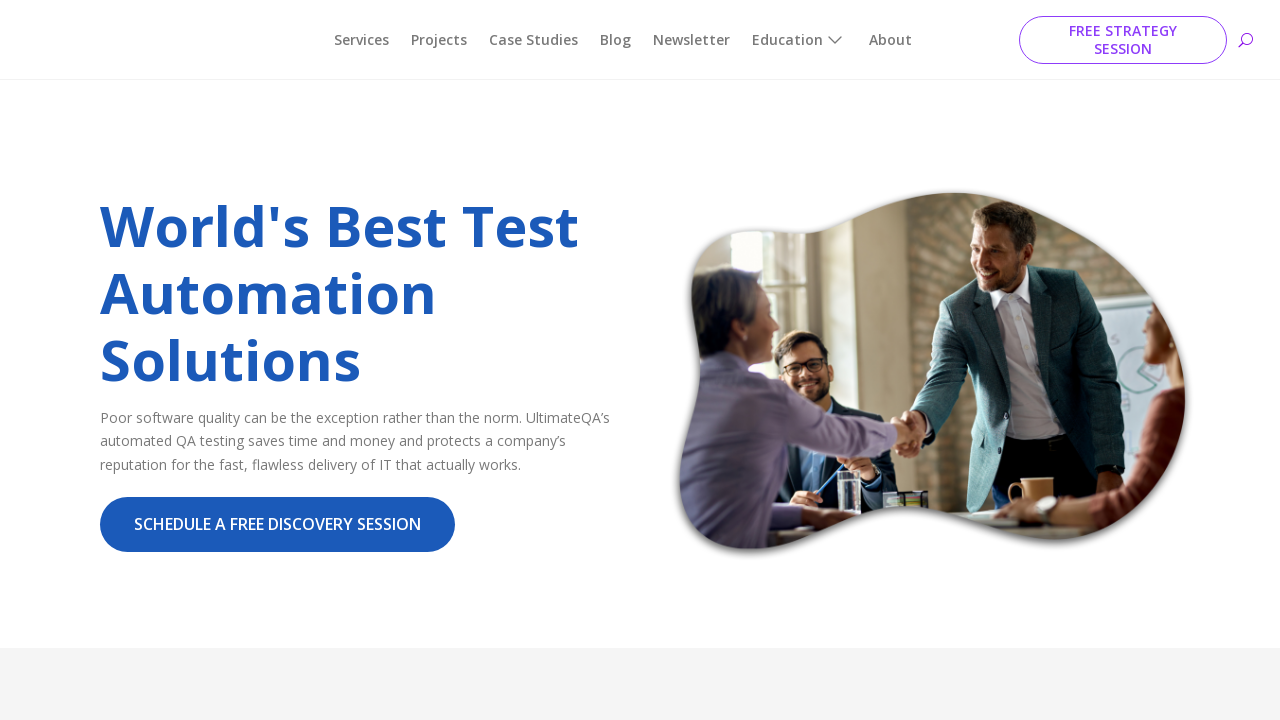